Waits for a loading/progress bar to complete by checking for the presence of the ui-progressbar-complete class element

Starting URL: https://seleniumui.moderntester.pl/progressbar.php

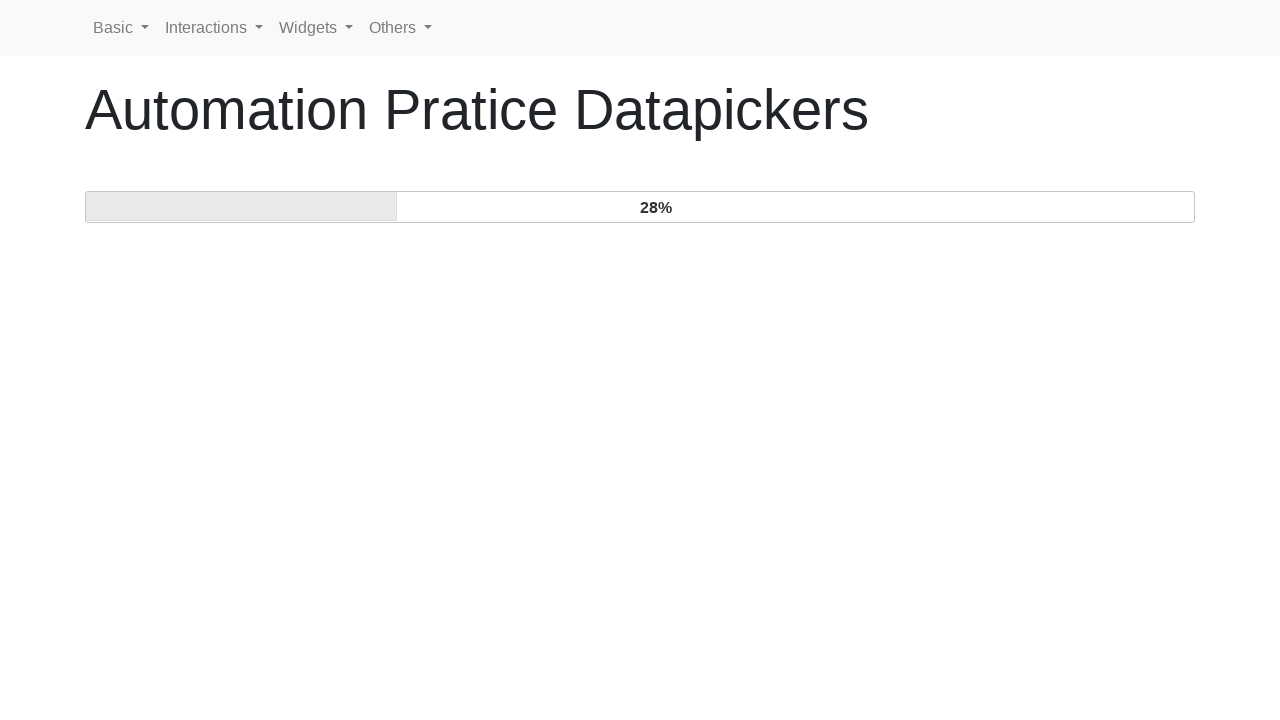

Navigated to progress bar test page
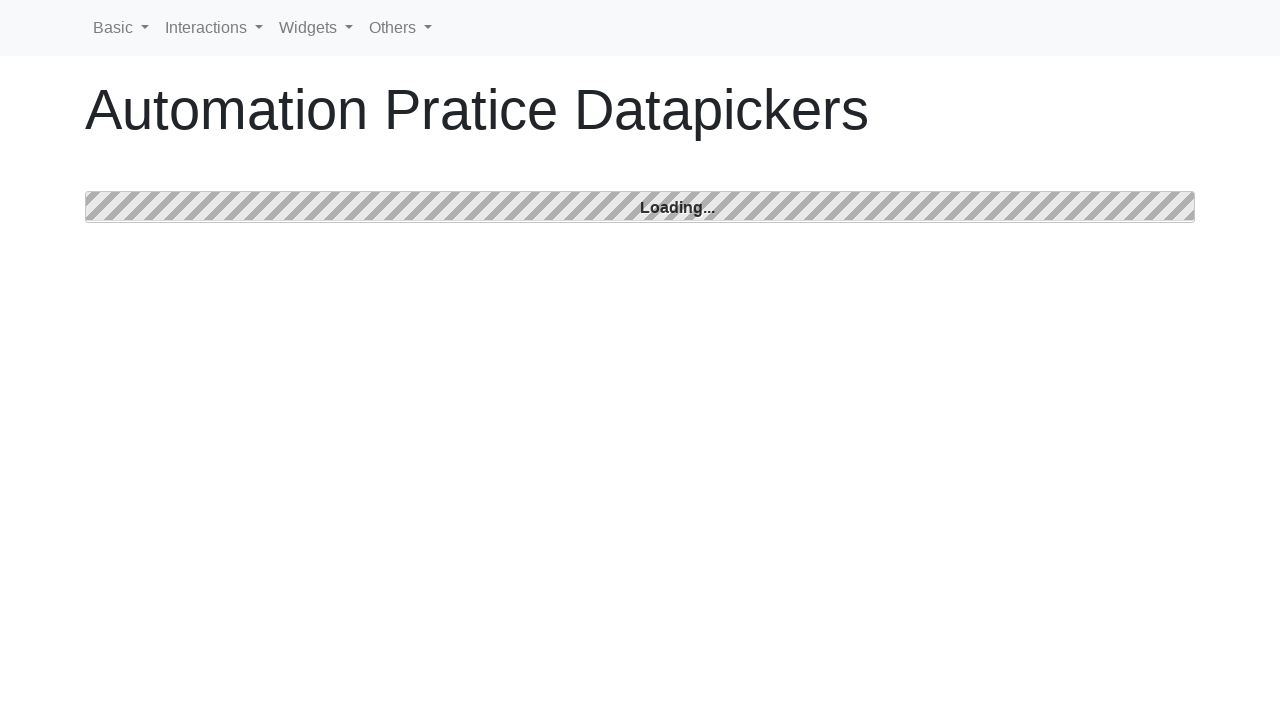

Progress bar completed - ui-progressbar-complete class element is now present
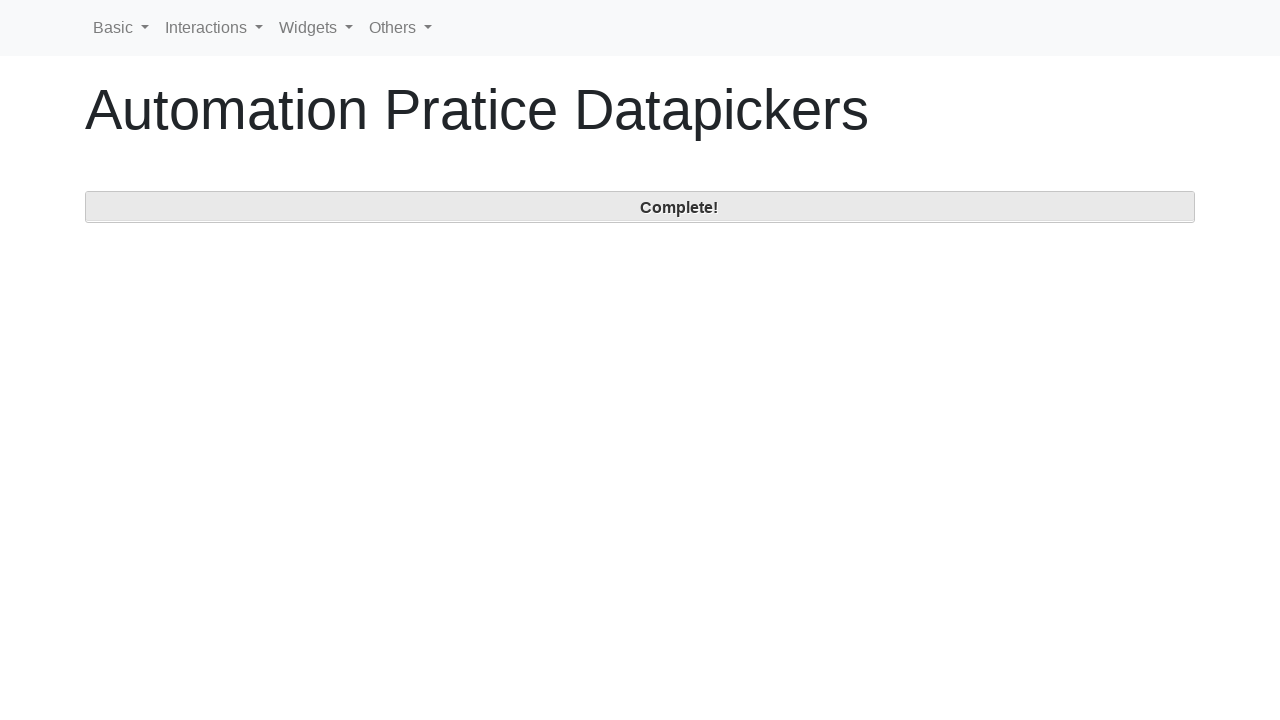

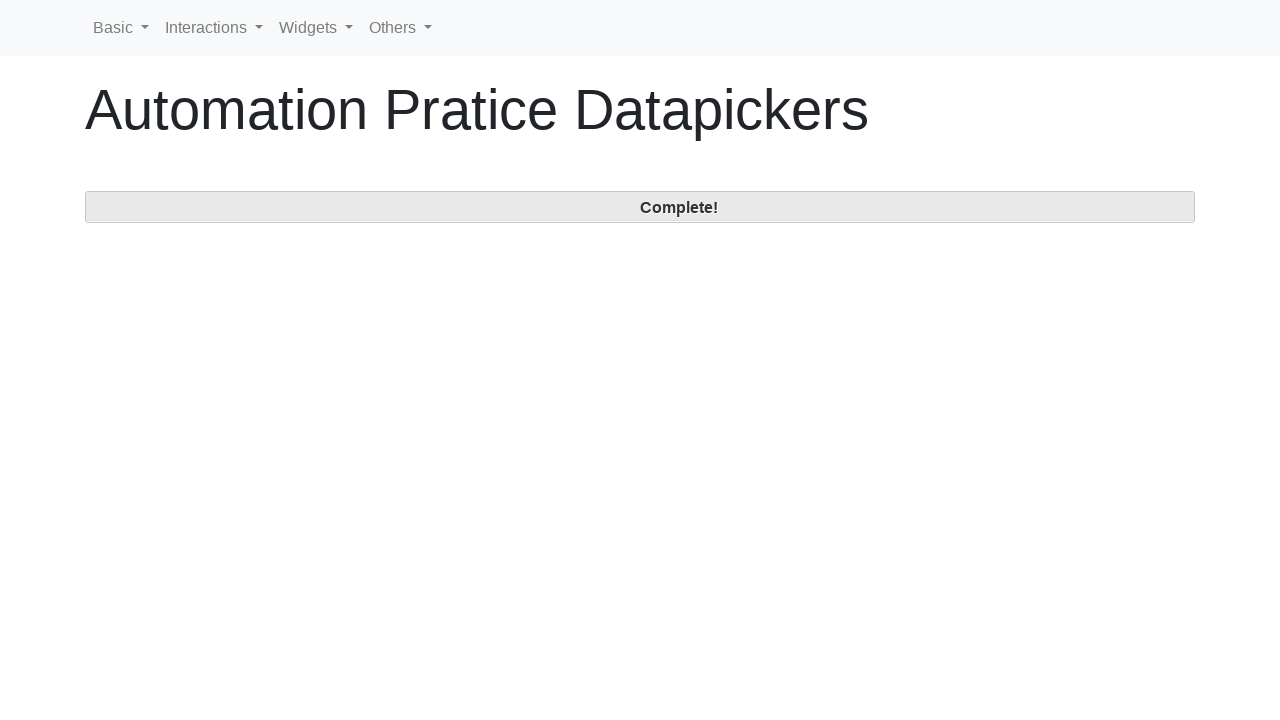